Tests opening a new browser window by clicking a link and verifying the new window content contains expected text

Starting URL: https://the-internet.herokuapp.com/windows

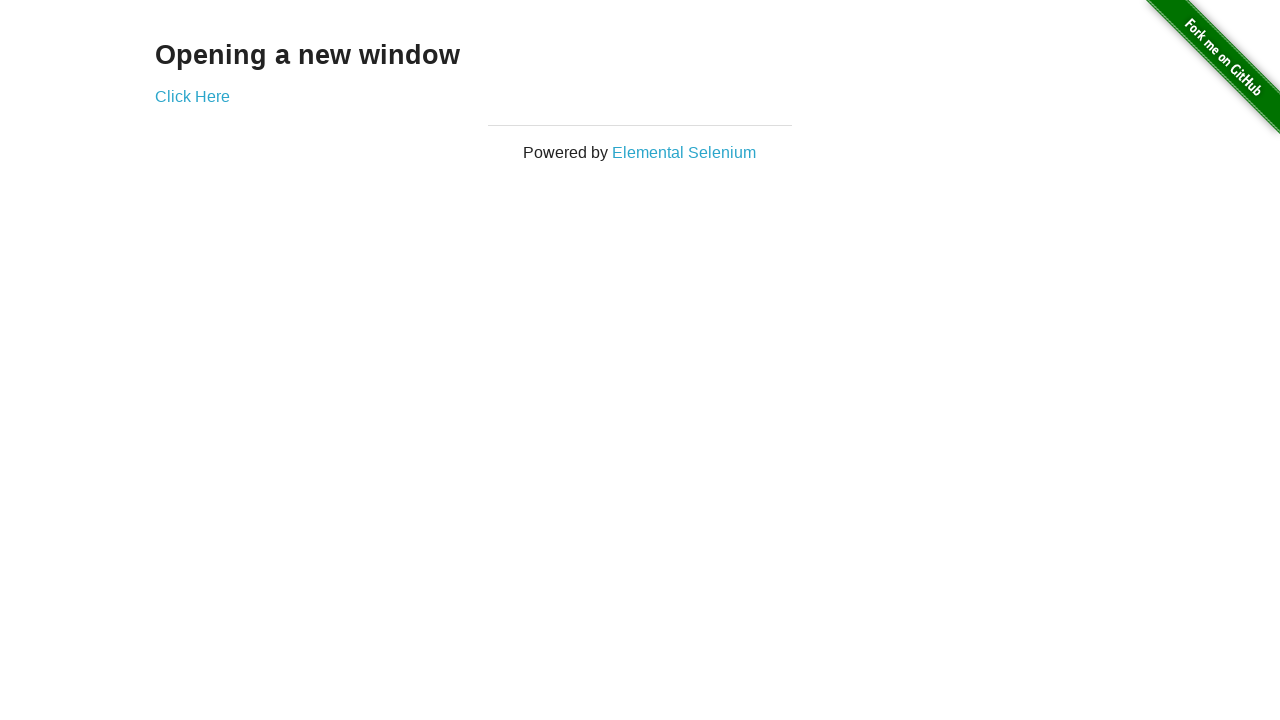

Clicked 'Click Here' link to open new window at (192, 96) on text=Click Here
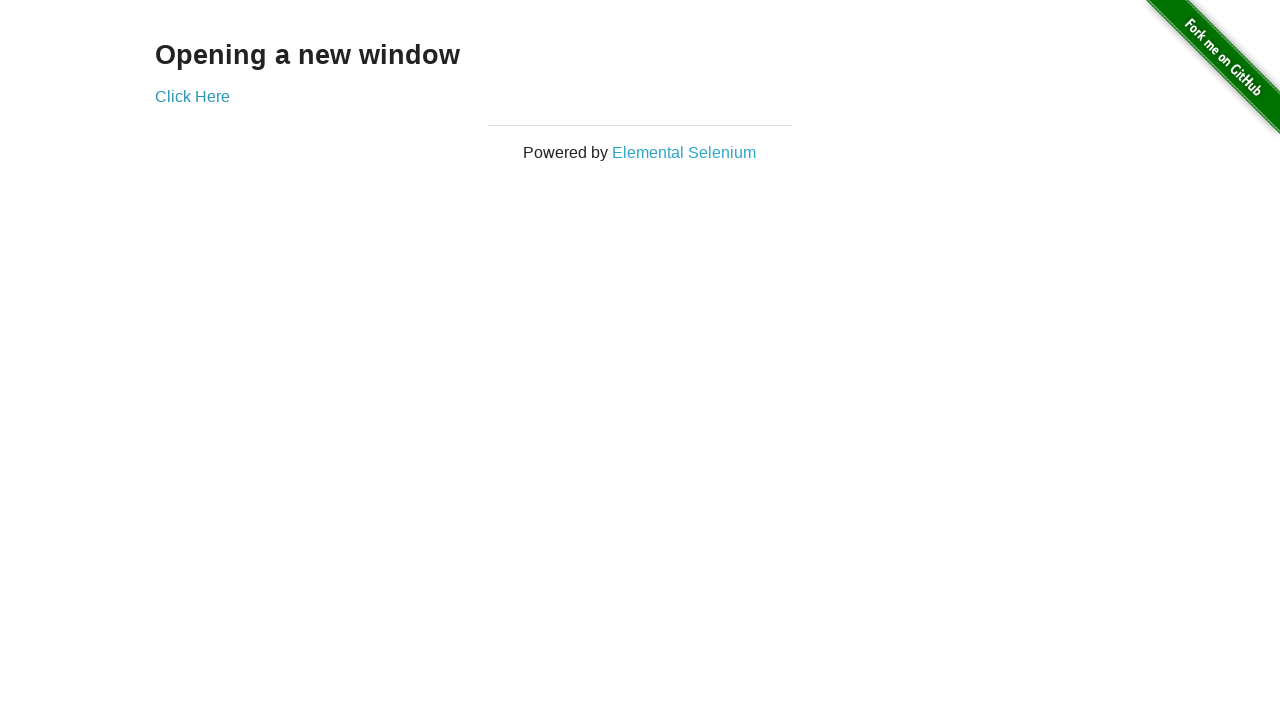

New window opened and reference obtained
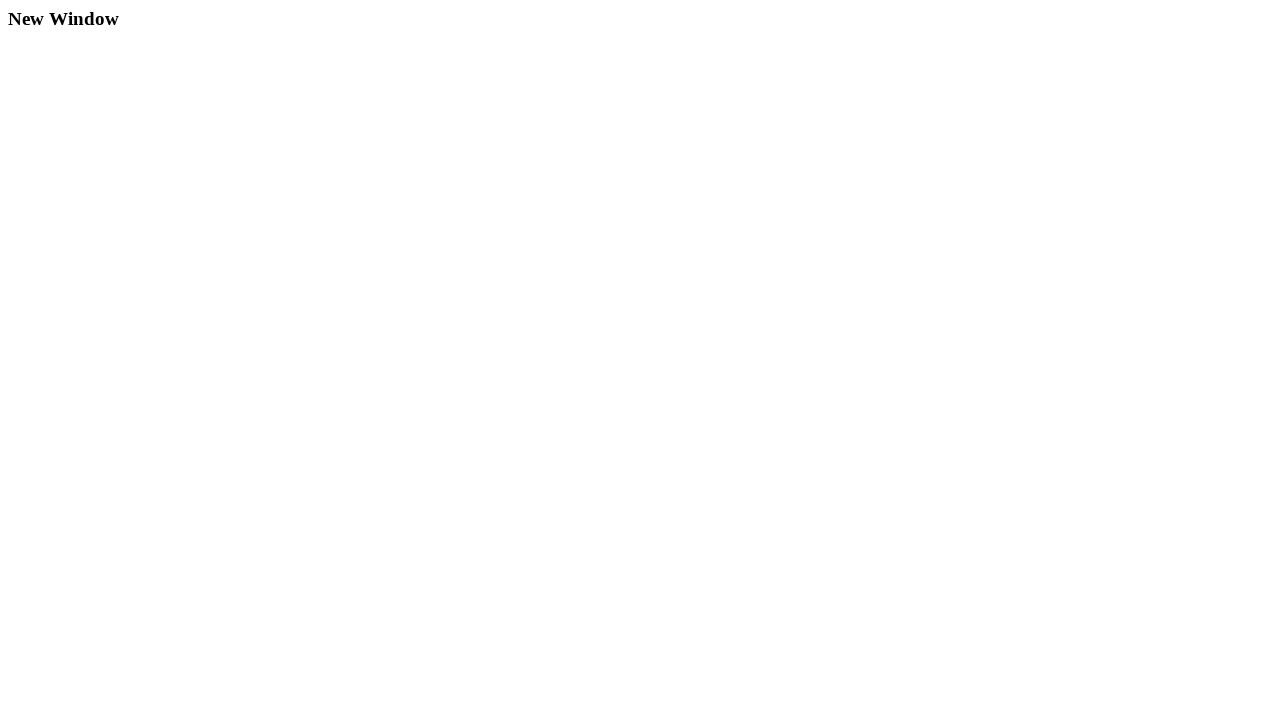

New window finished loading
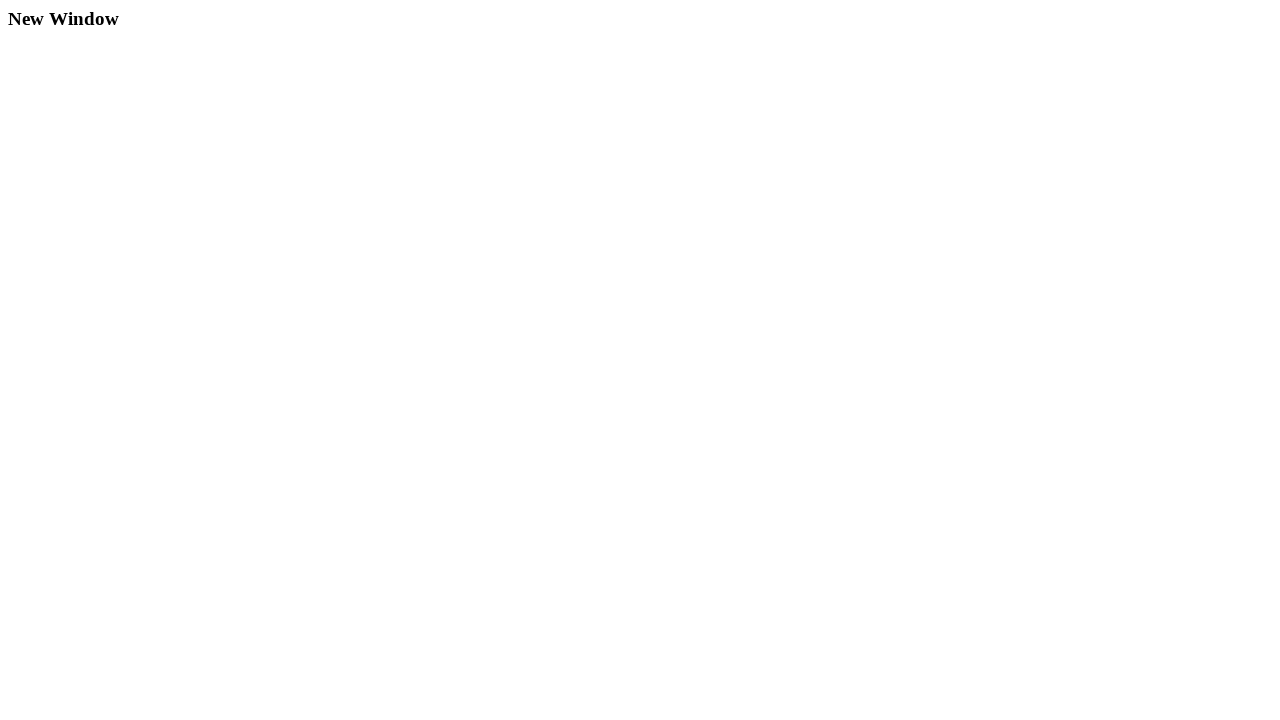

Verified 'New Window' text is present in new window content
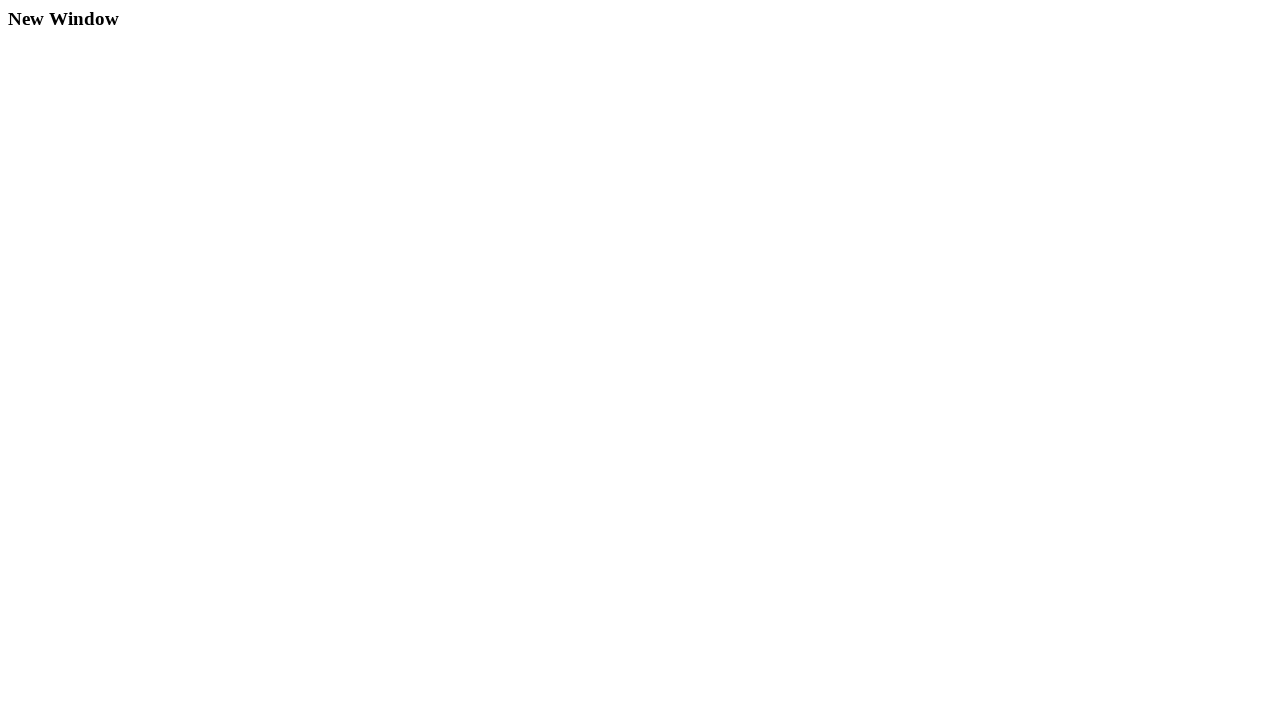

Closed the new window
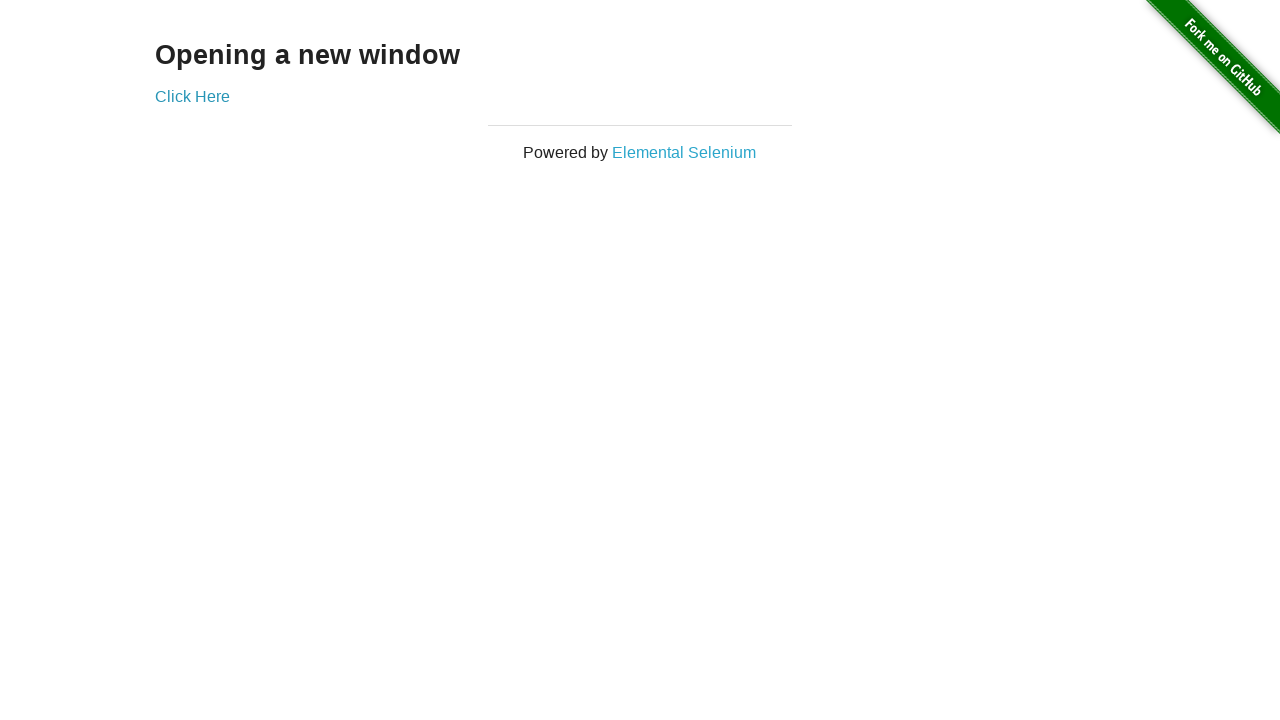

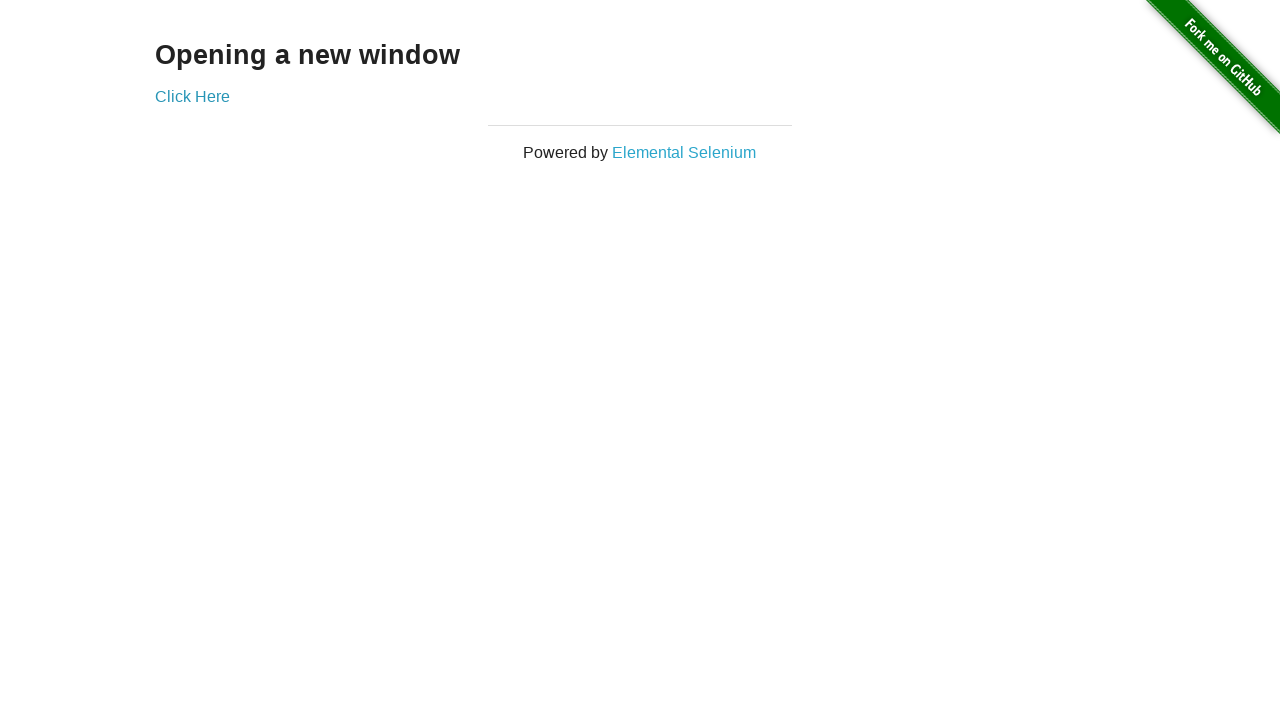